Tests iframe/frame switching functionality on Oracle Java 8 API documentation by navigating between different frames and clicking links to java.applet package, Applet class, and JApplet class.

Starting URL: https://docs.oracle.com/javase/8/docs/api/

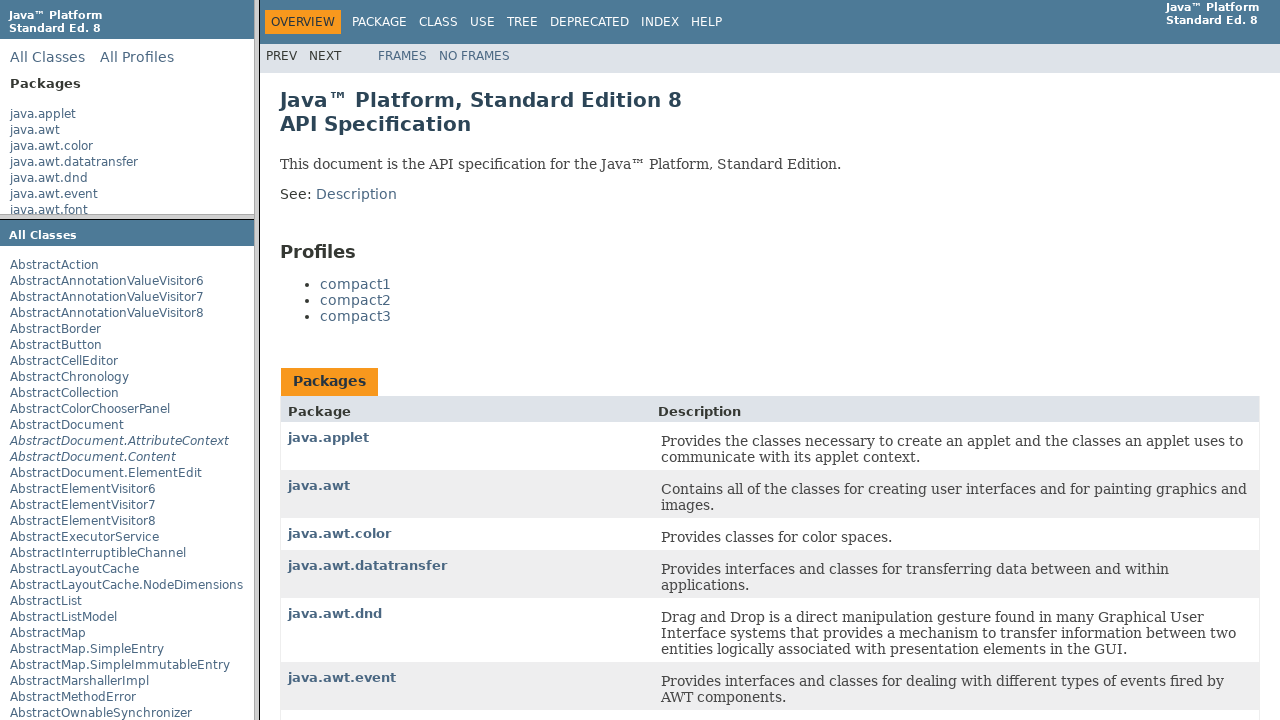

Located the first frame (package list frame)
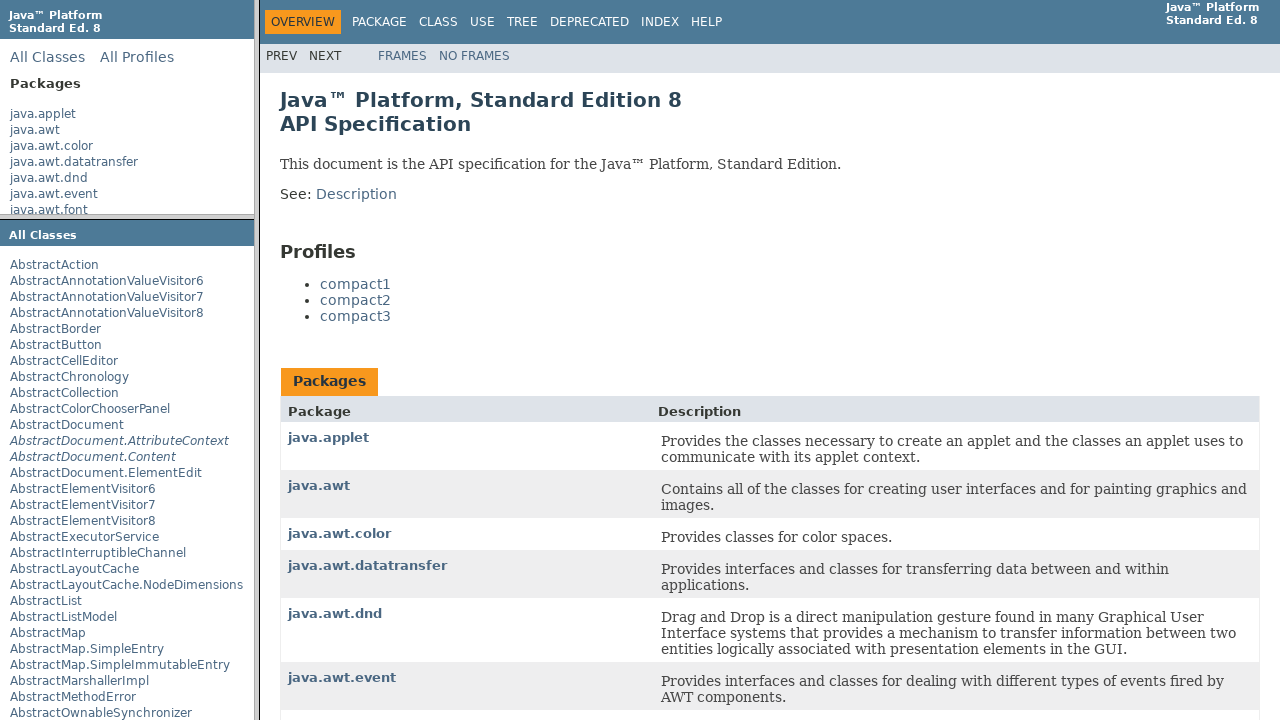

Clicked java.applet package link in package list frame at (43, 114) on frame >> nth=0 >> internal:control=enter-frame >> internal:role=link[name="java.
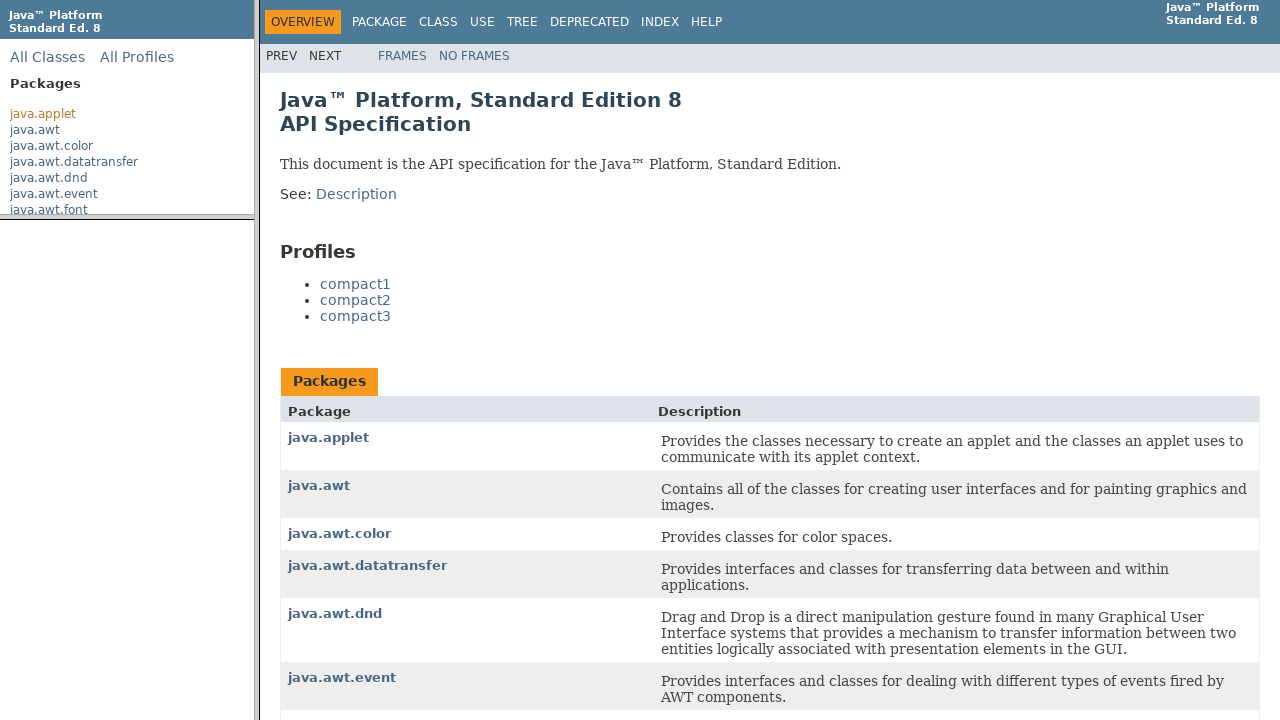

Located the package frame by name 'packageFrame'
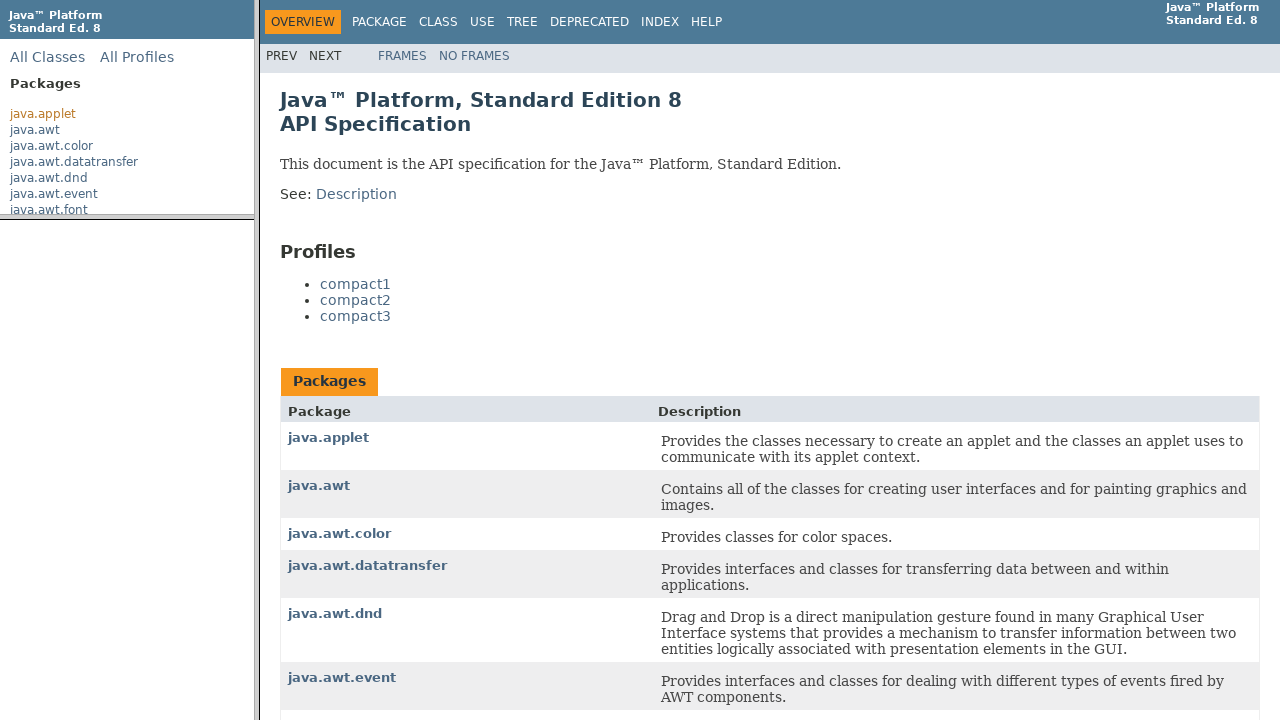

Clicked Applet class link in package frame at (28, 381) on frame[name='packageFrame'] >> internal:control=enter-frame >> internal:role=link
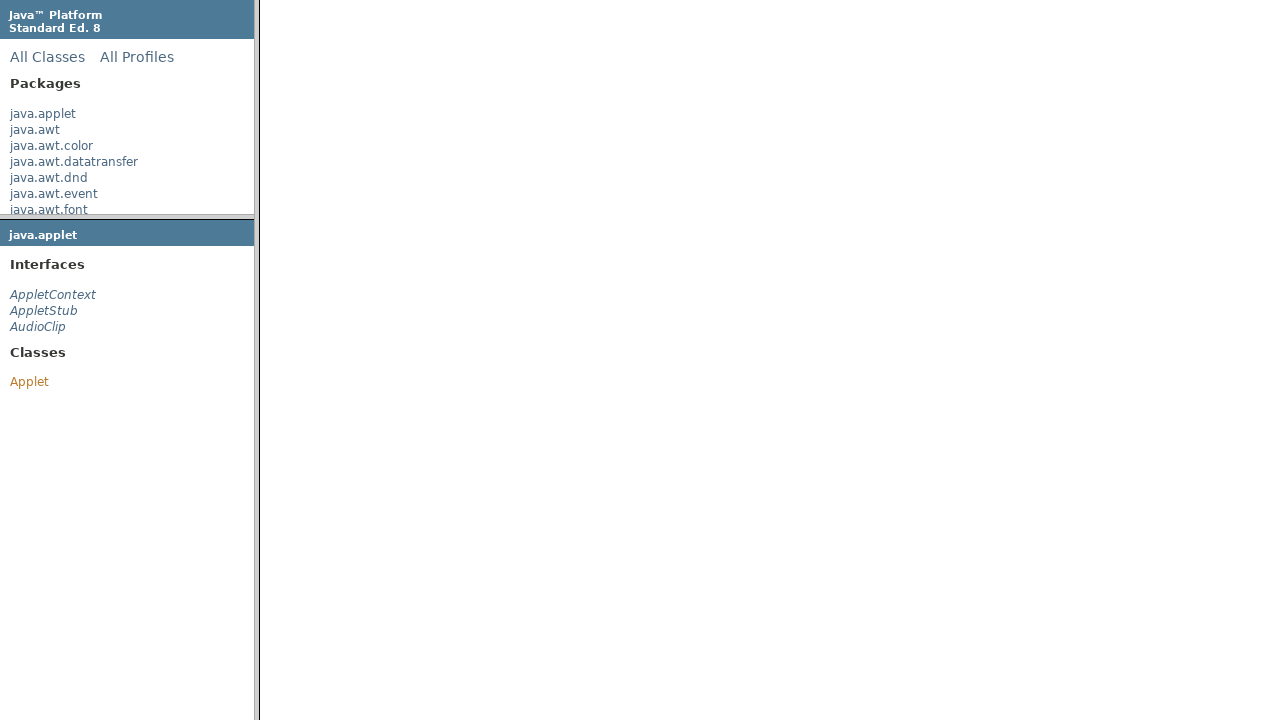

Located the class frame by name 'classFrame'
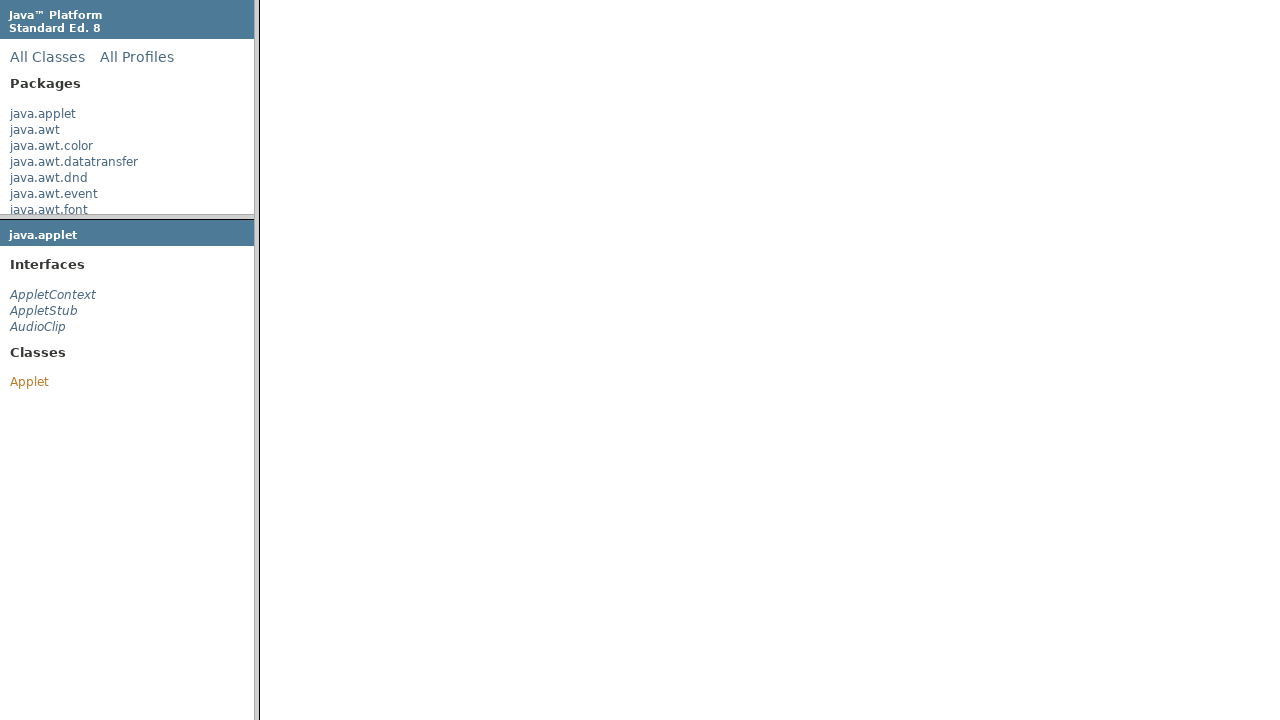

Clicked JApplet class link in class frame at (308, 353) on frame[name='classFrame'] >> internal:control=enter-frame >> internal:role=link[n
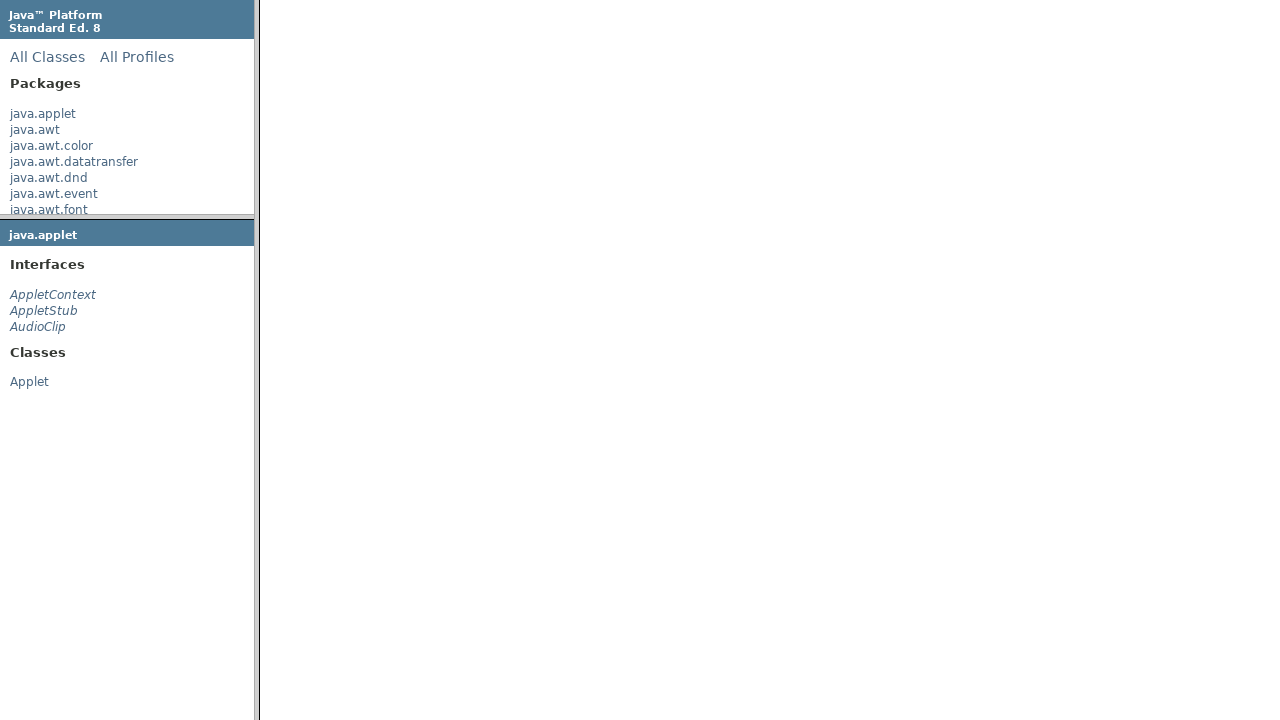

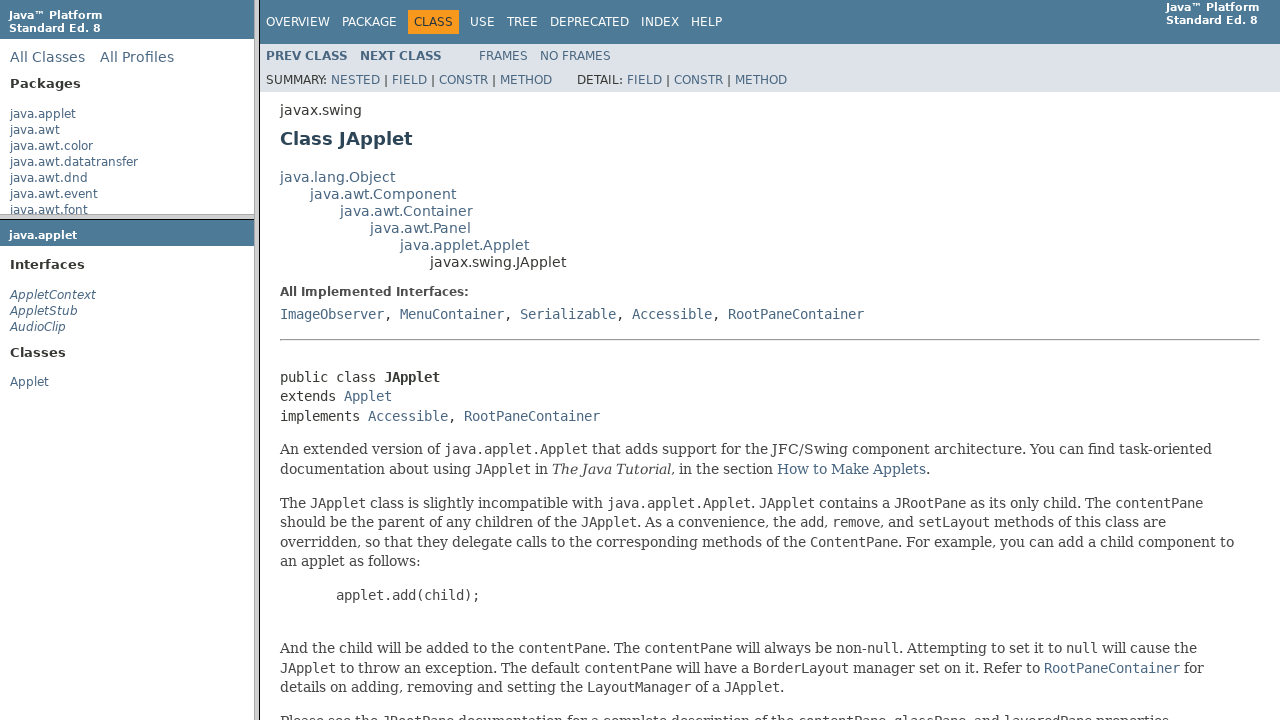